Tests alert handling functionality by clicking a button that triggers an alert and then dismissing it

Starting URL: https://www.tutorialspoint.com/selenium/practice/alerts.php

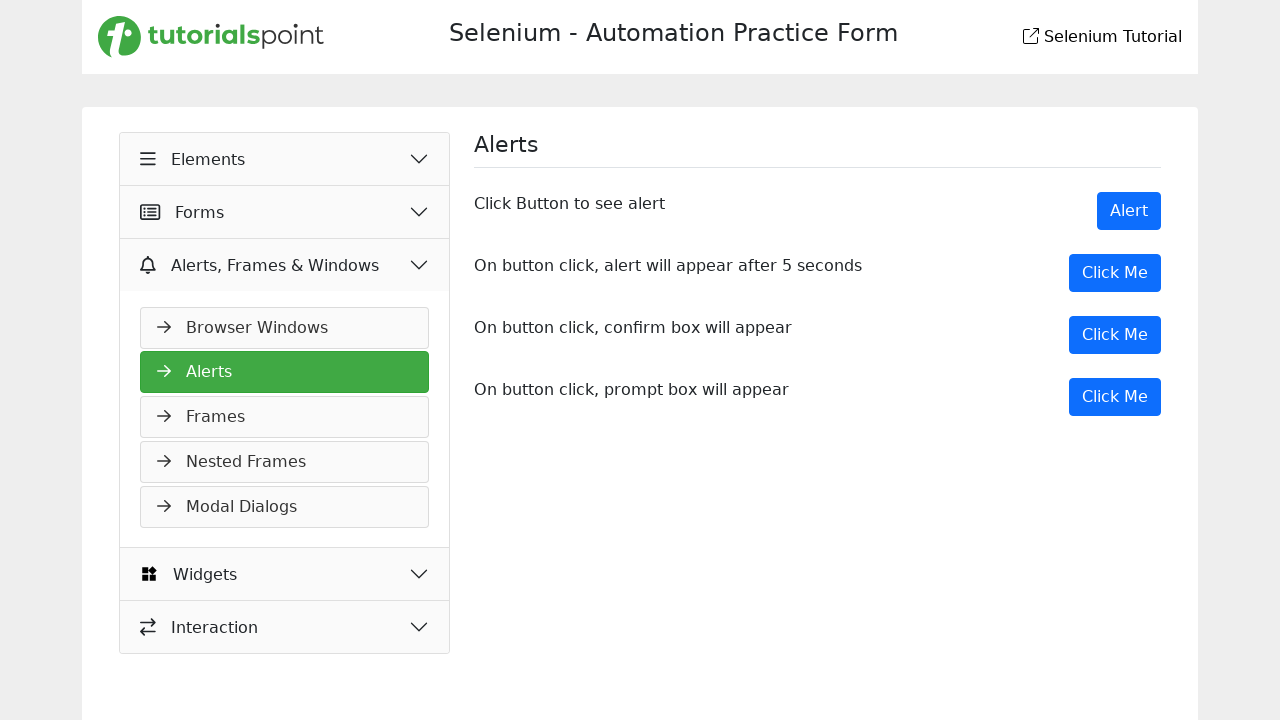

Clicked button to trigger alert at (1115, 335) on xpath=/html/body/main/div/div/div[2]/div[3]/button
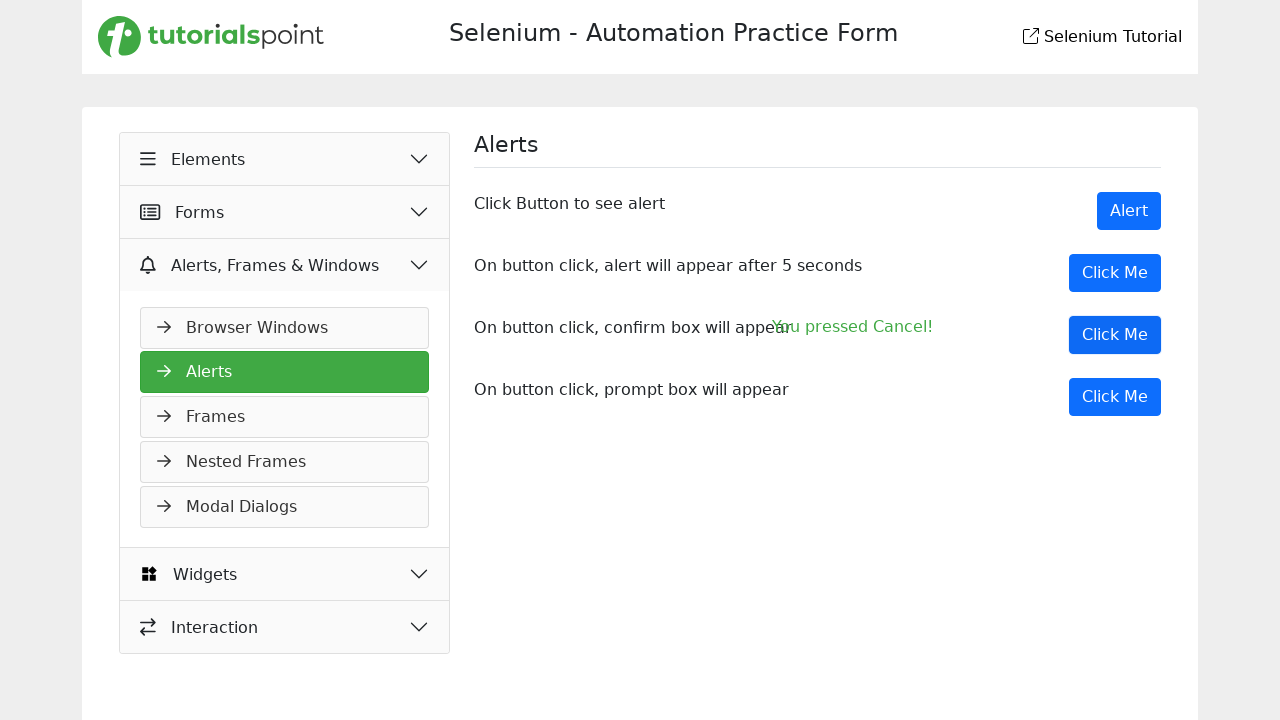

Set up alert handler to dismiss dialog
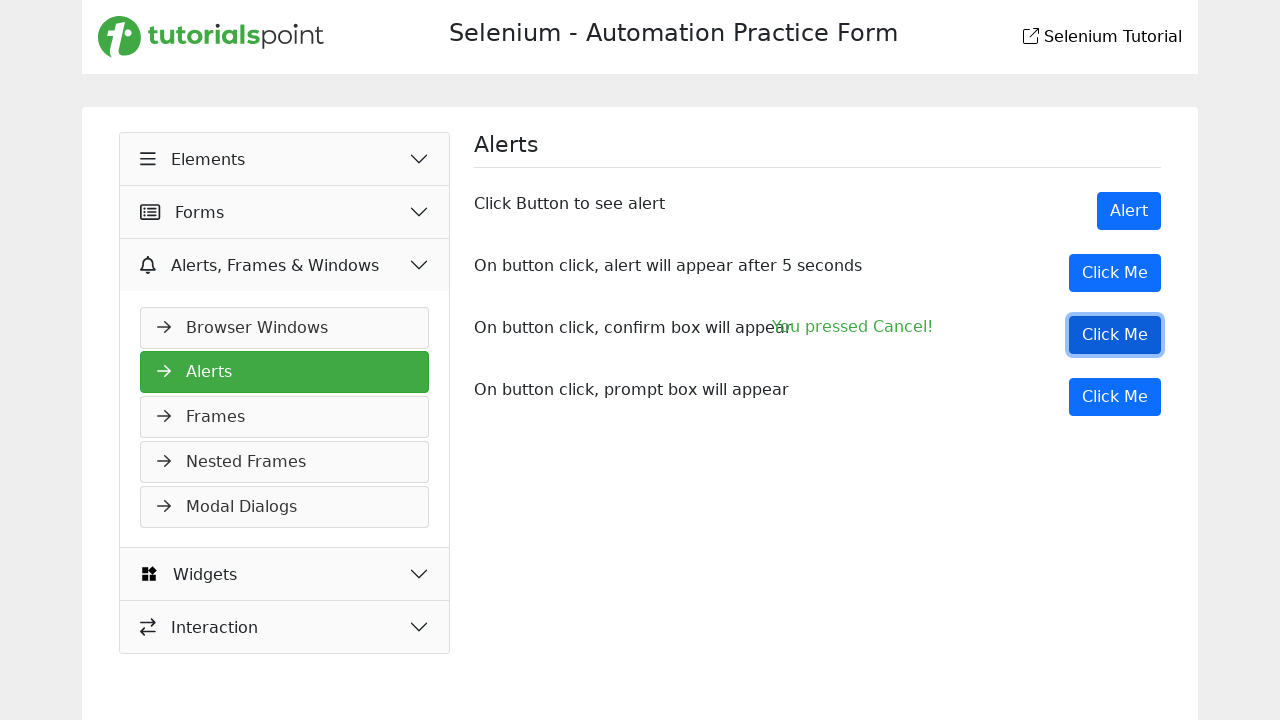

Alert dismissed and message element appeared
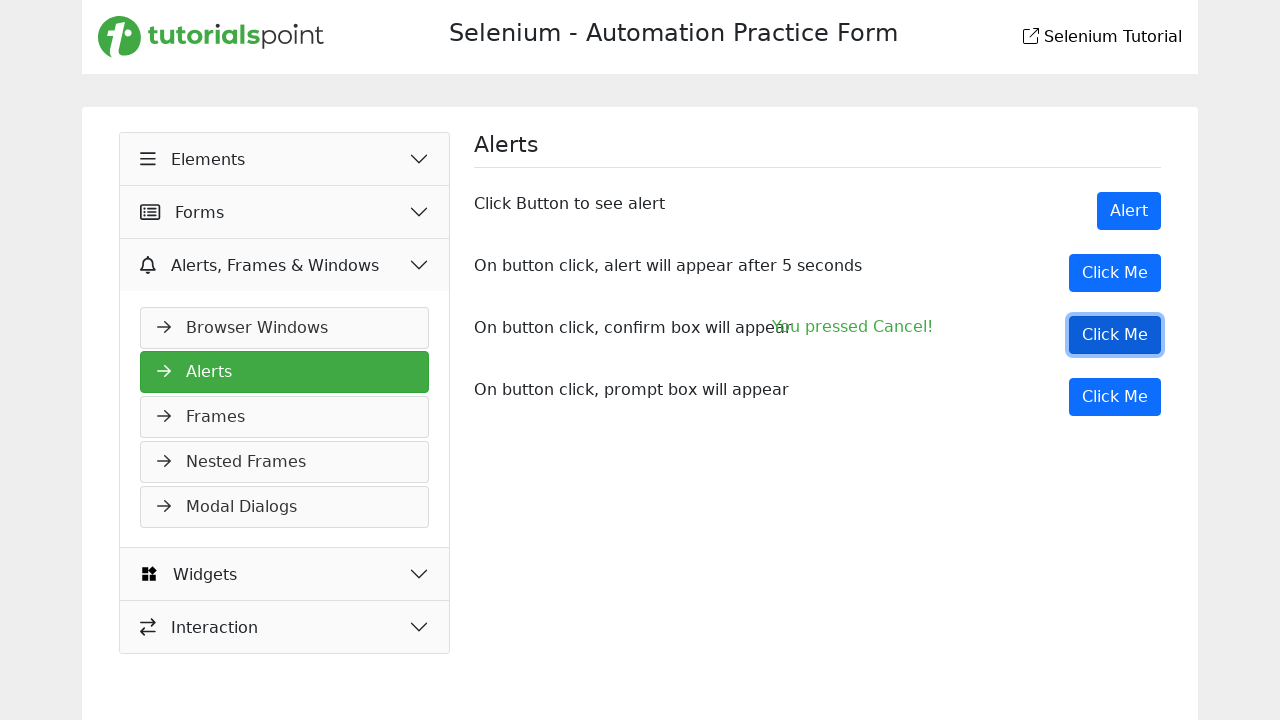

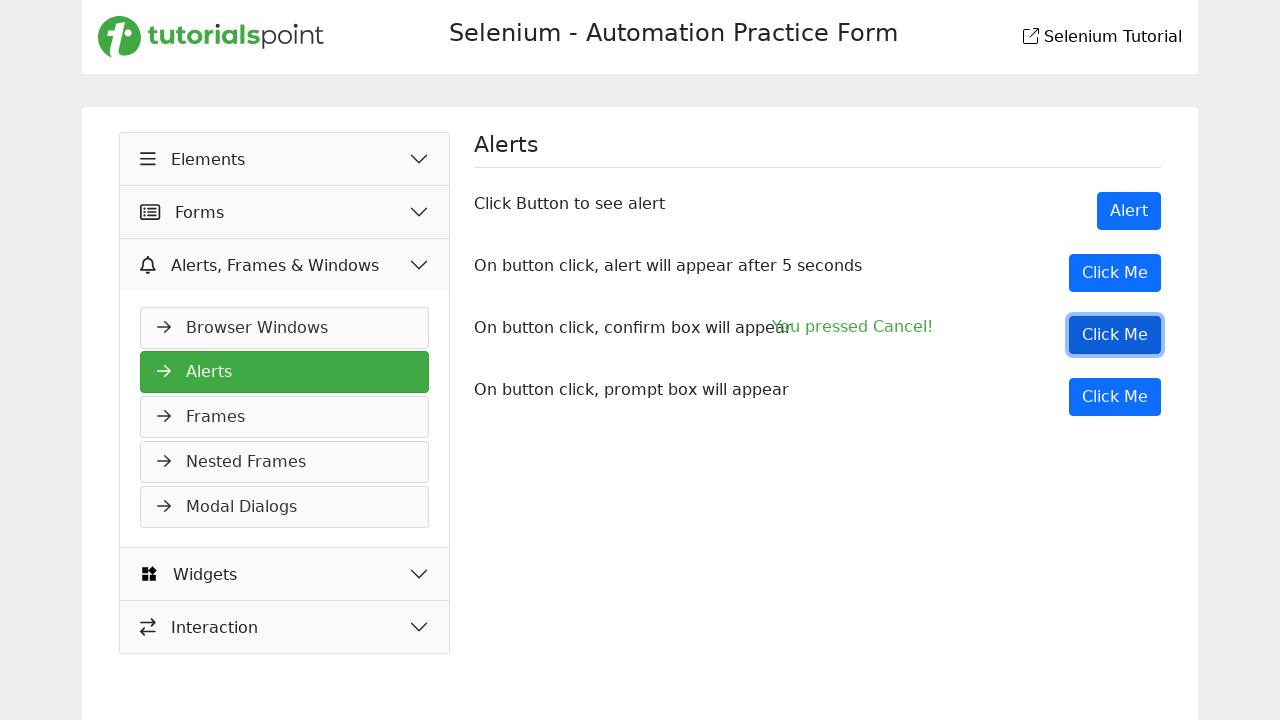